Tests opening a new browser window/tab using Playwright, navigates to a second URL in the new window, and verifies that multiple browser contexts exist.

Starting URL: http://the-internet.herokuapp.com/windows

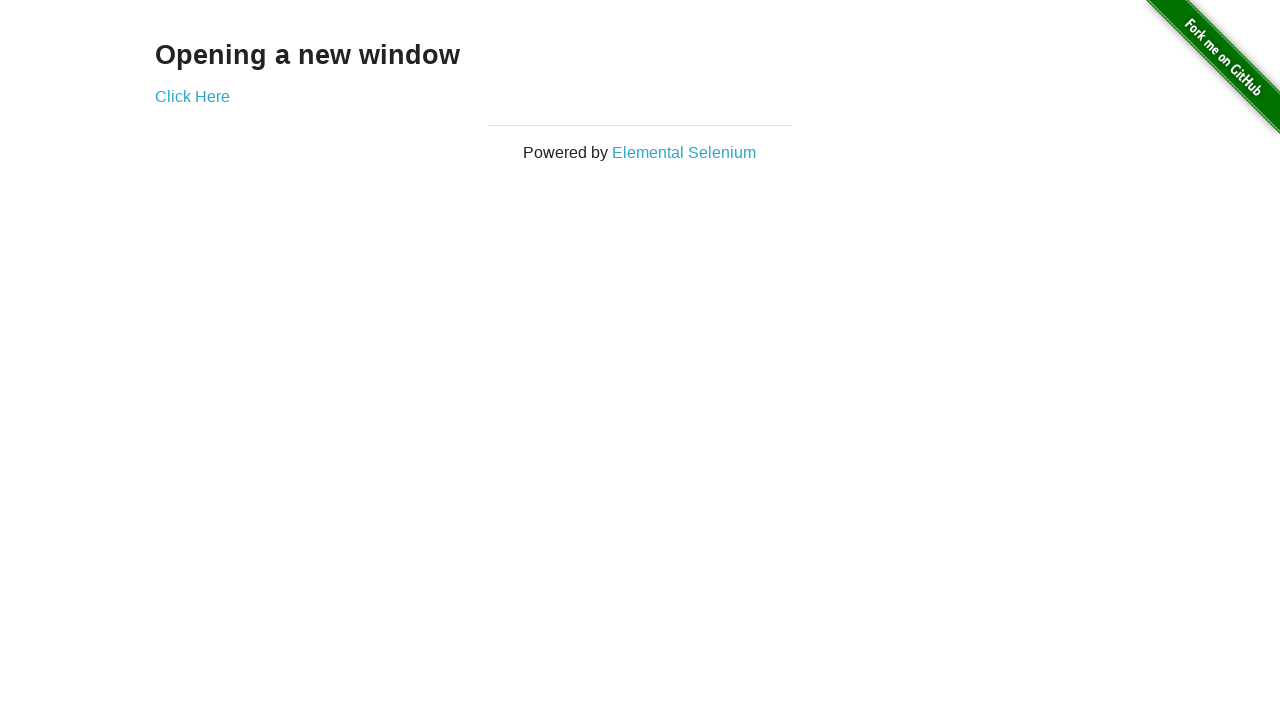

Opened a new browser page/tab
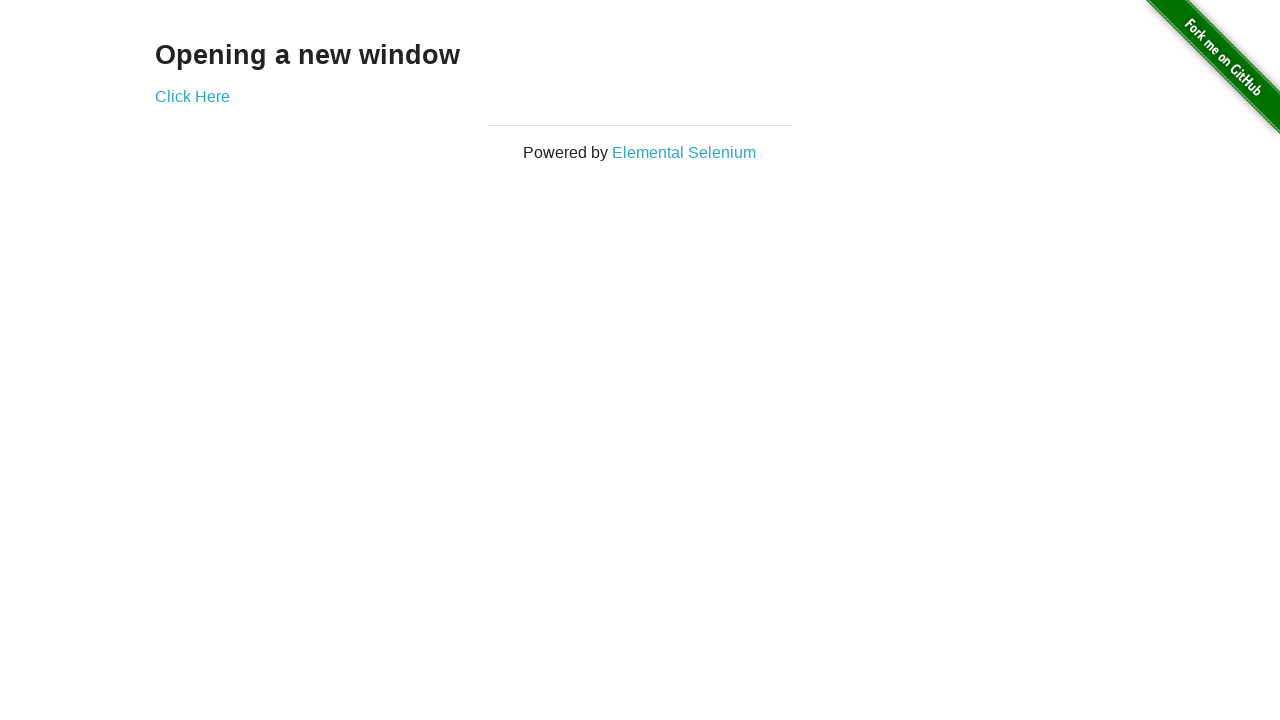

Navigated new page to https://the-internet.herokuapp.com/typos
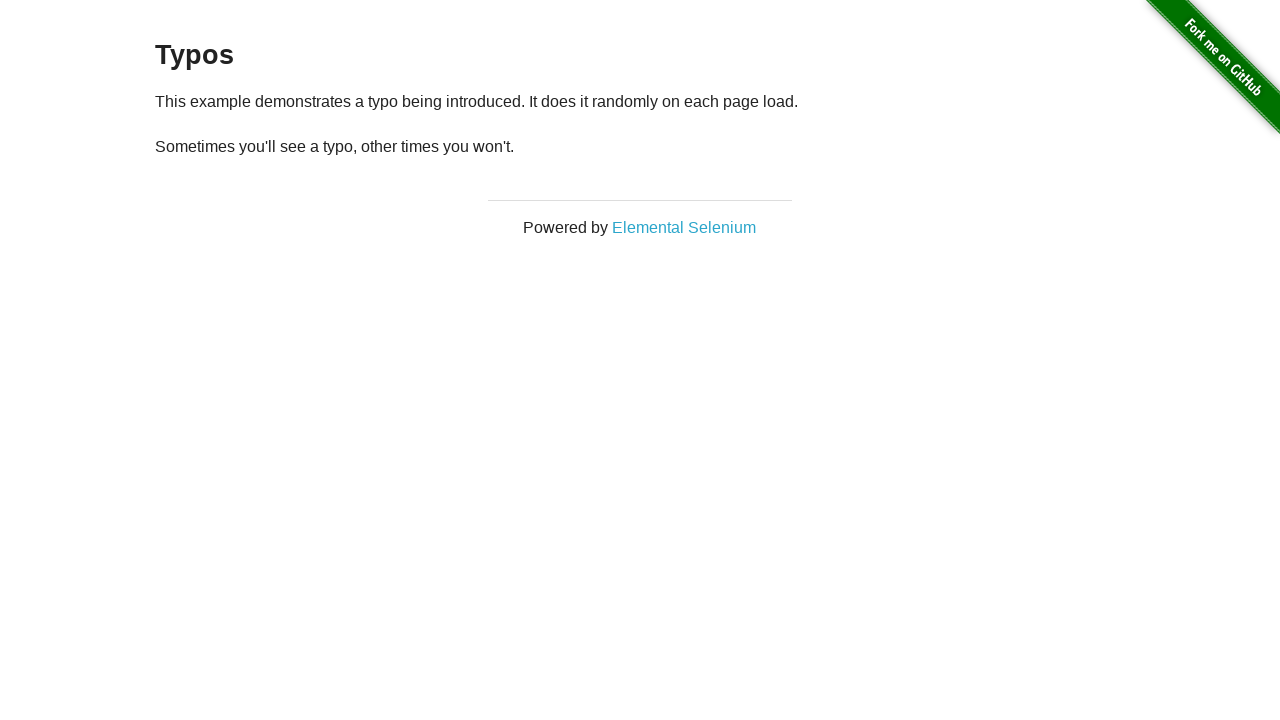

Verified that 2 browser pages exist in the context
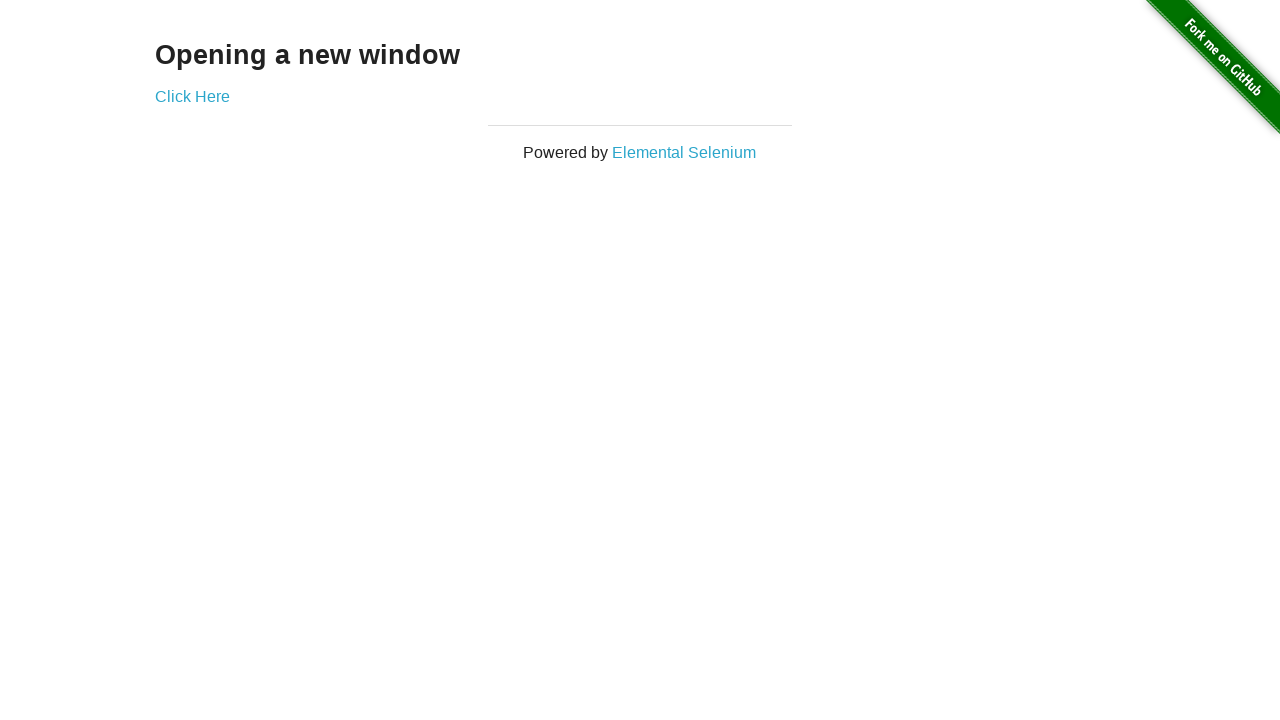

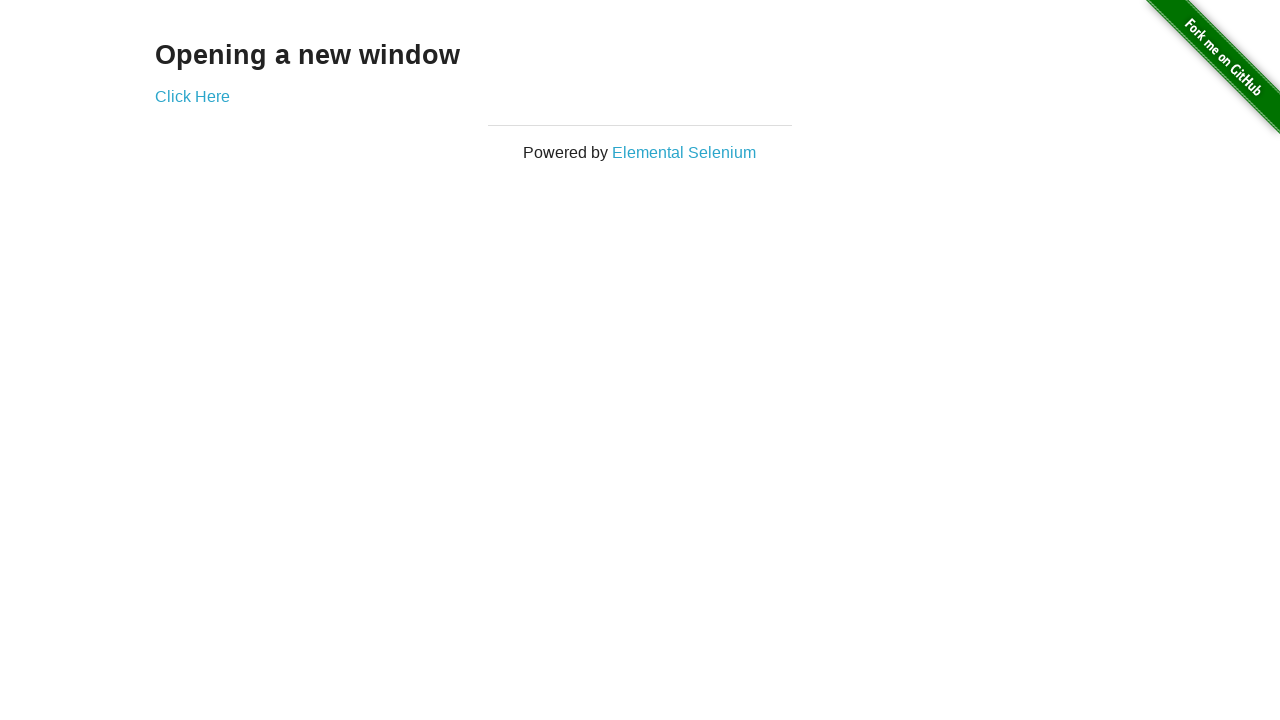